Tests a form submission that involves reading a hidden attribute value from an element, performing a mathematical calculation, filling in the result, checking a checkbox, selecting a radio button, and submitting the form.

Starting URL: http://suninjuly.github.io/get_attribute.html

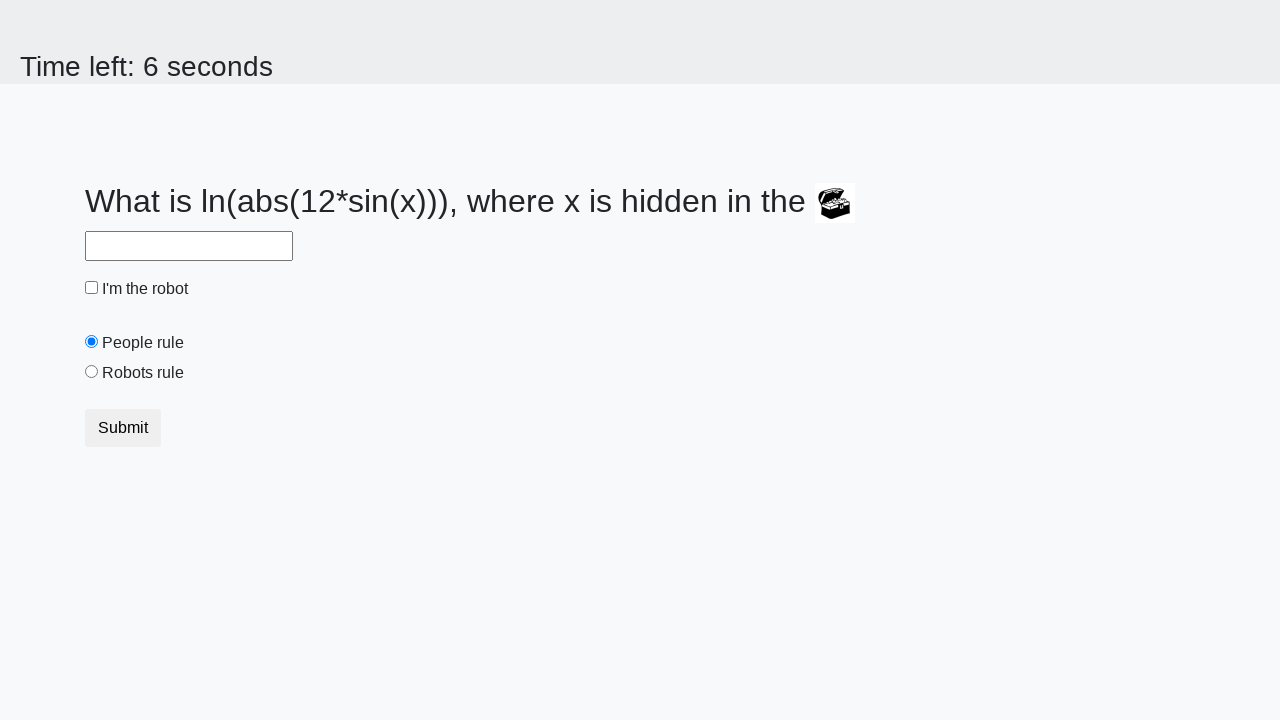

Located treasure element with hidden valuex attribute
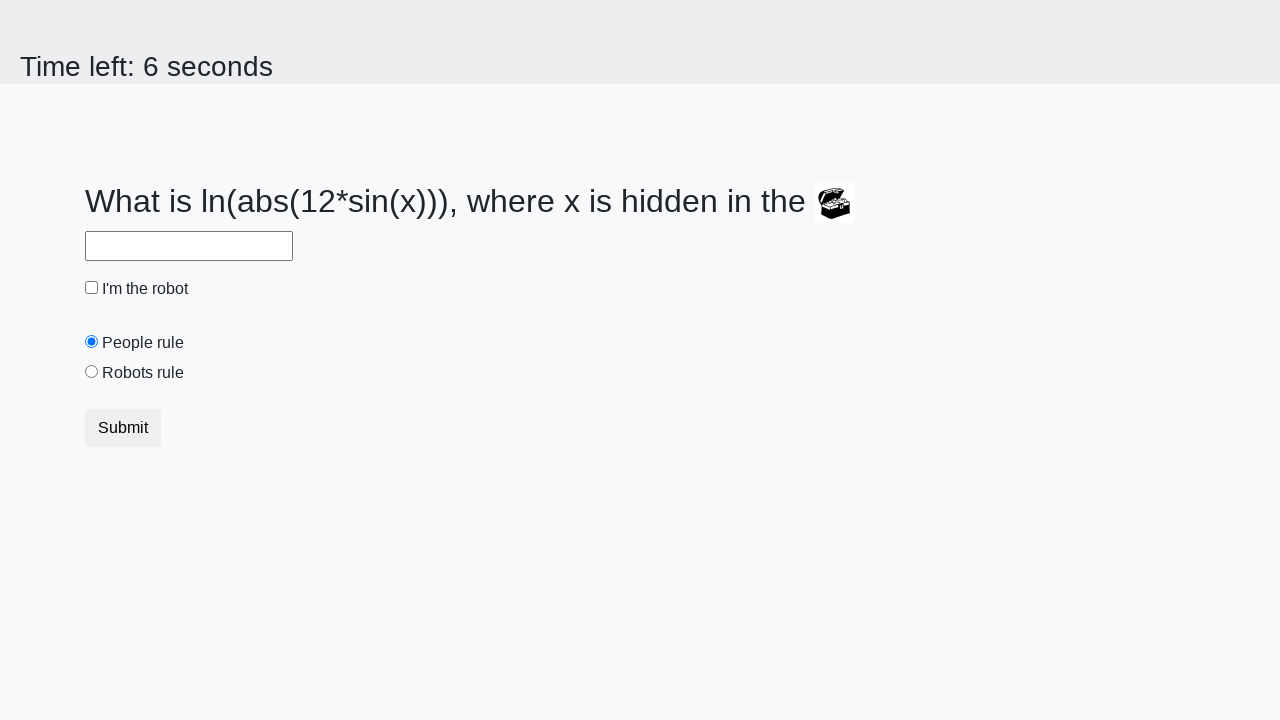

Retrieved hidden valuex attribute from treasure element
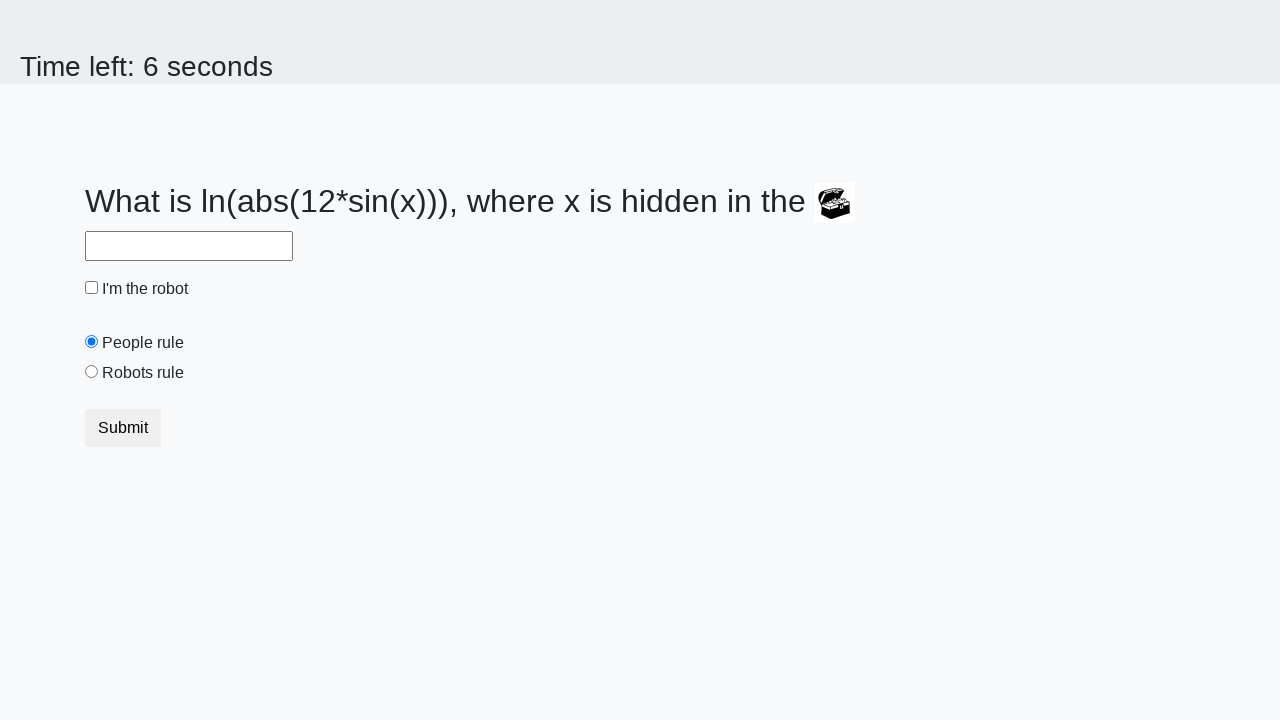

Calculated result using logarithmic formula
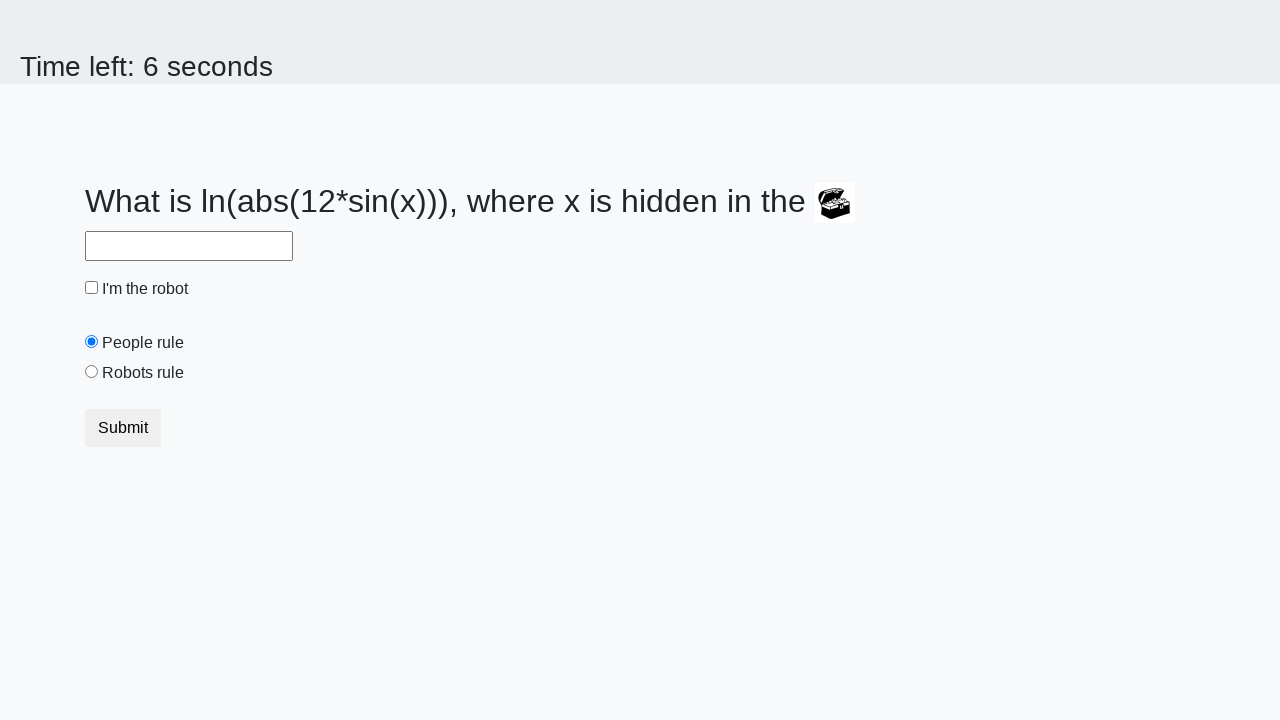

Filled answer field with calculated value on #answer
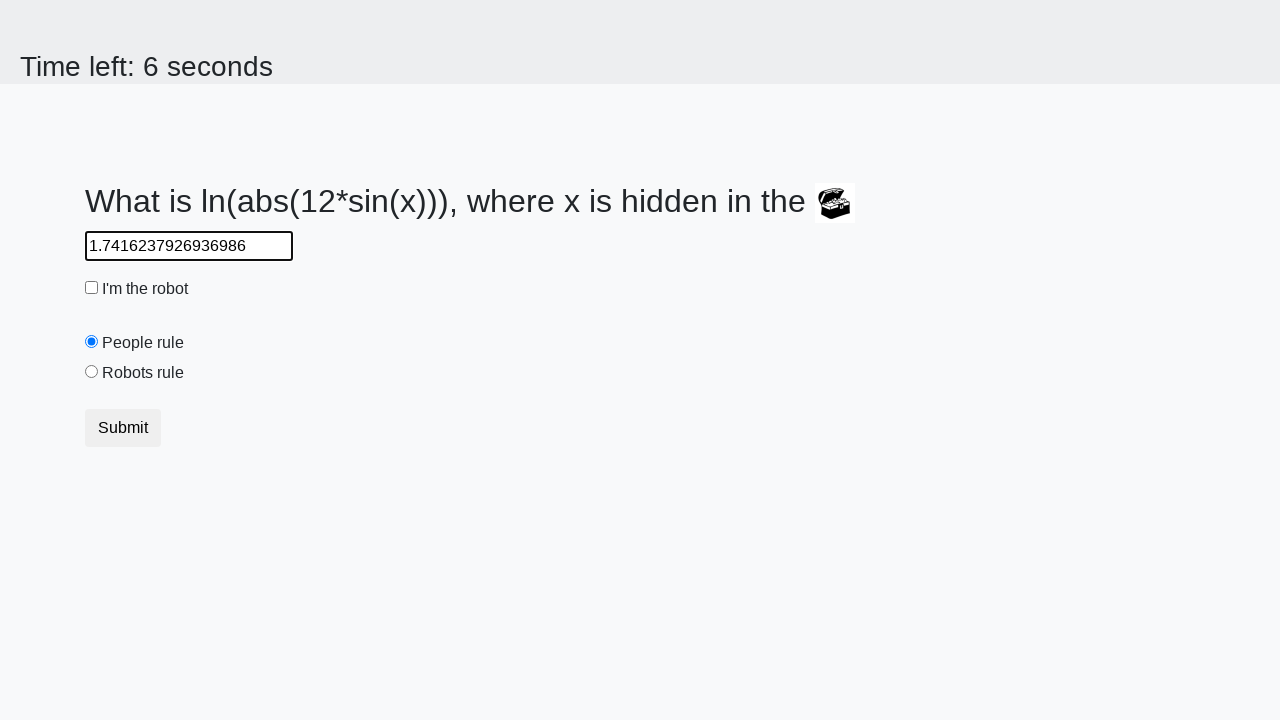

Checked the robot checkbox at (92, 288) on #robotCheckbox
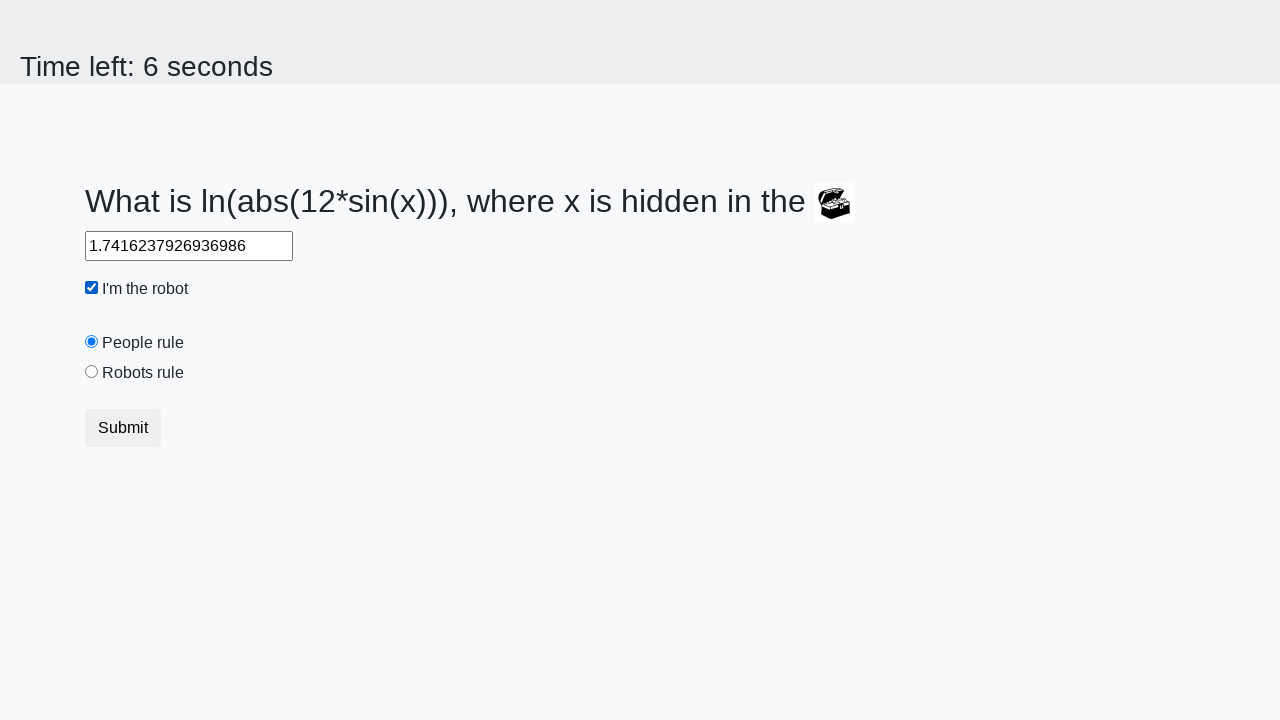

Selected the robots rule radio button at (92, 372) on #robotsRule
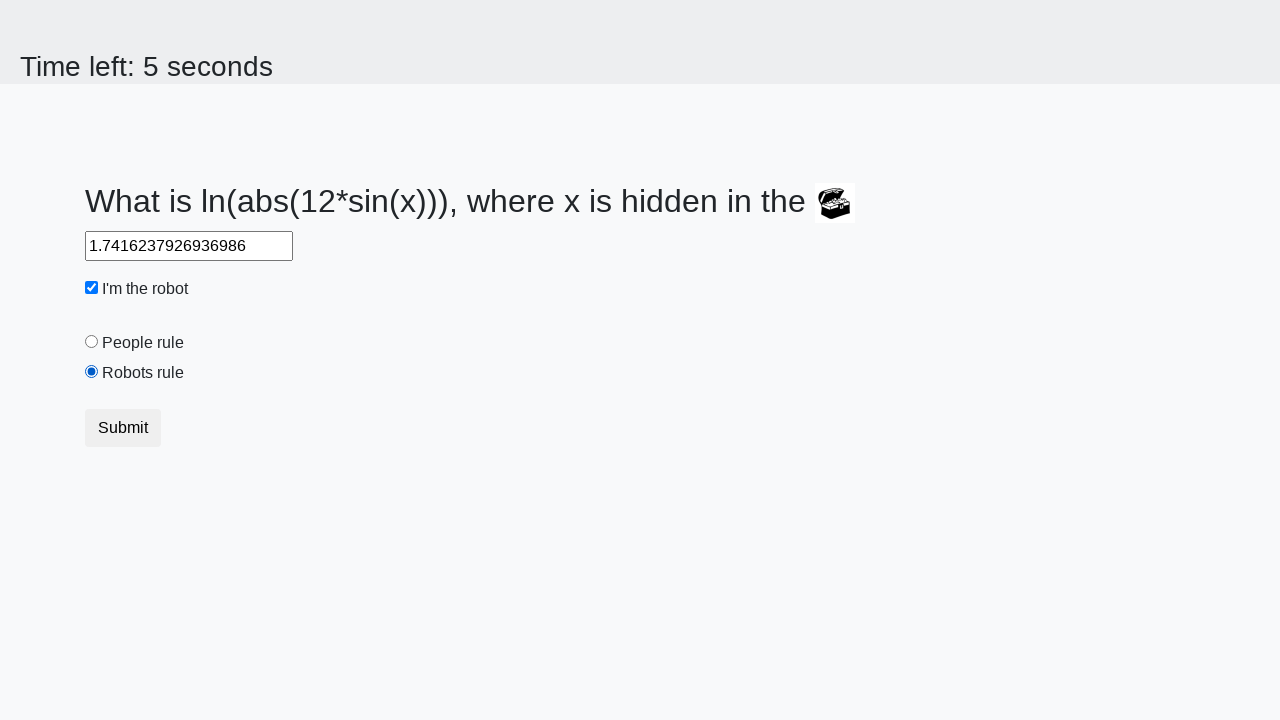

Clicked submit button to complete form submission at (123, 428) on button.btn
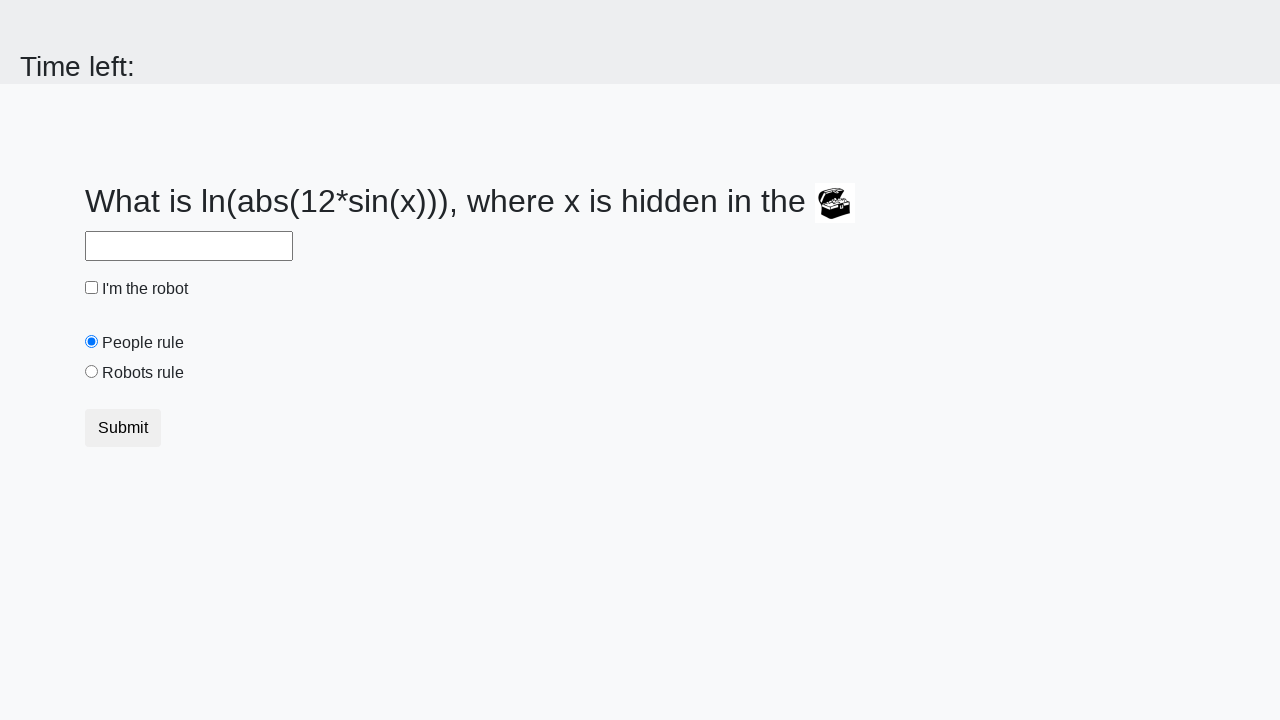

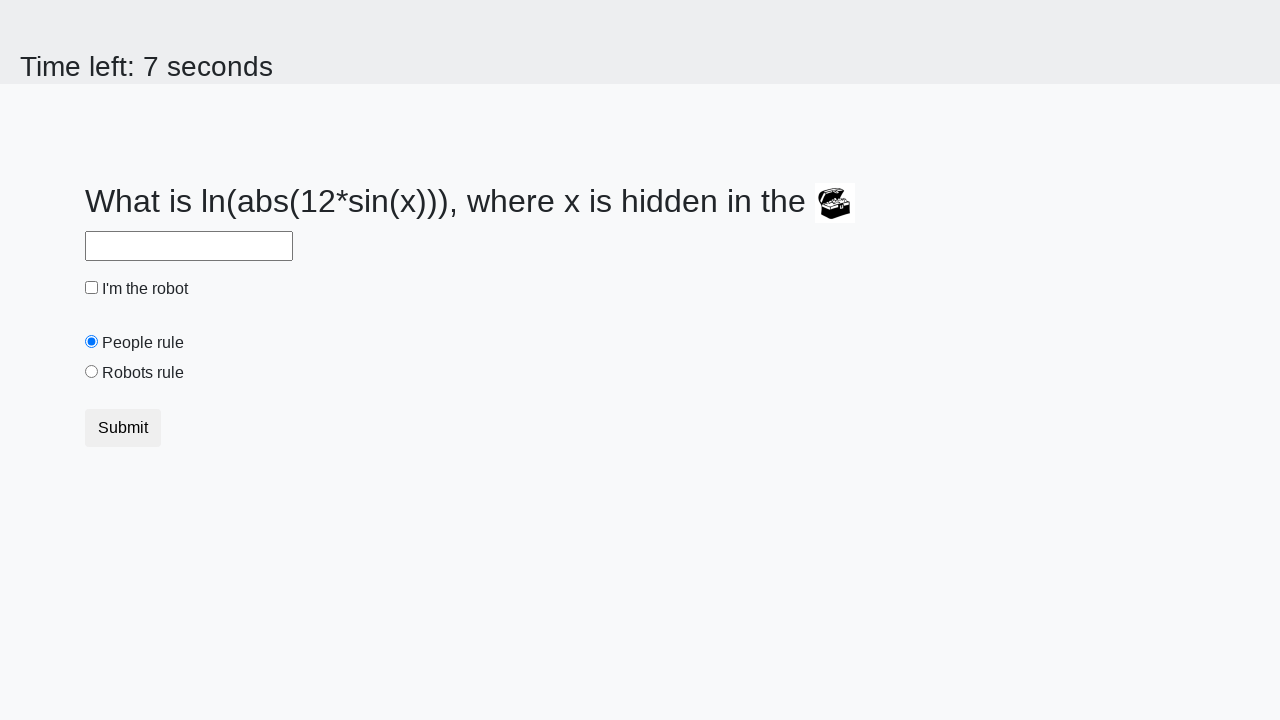